Tests scroll functionality by scrolling down to a footer link using mouse movement, then scrolling back up using Page Up keyboard actions

Starting URL: https://practice.cydeo.com/

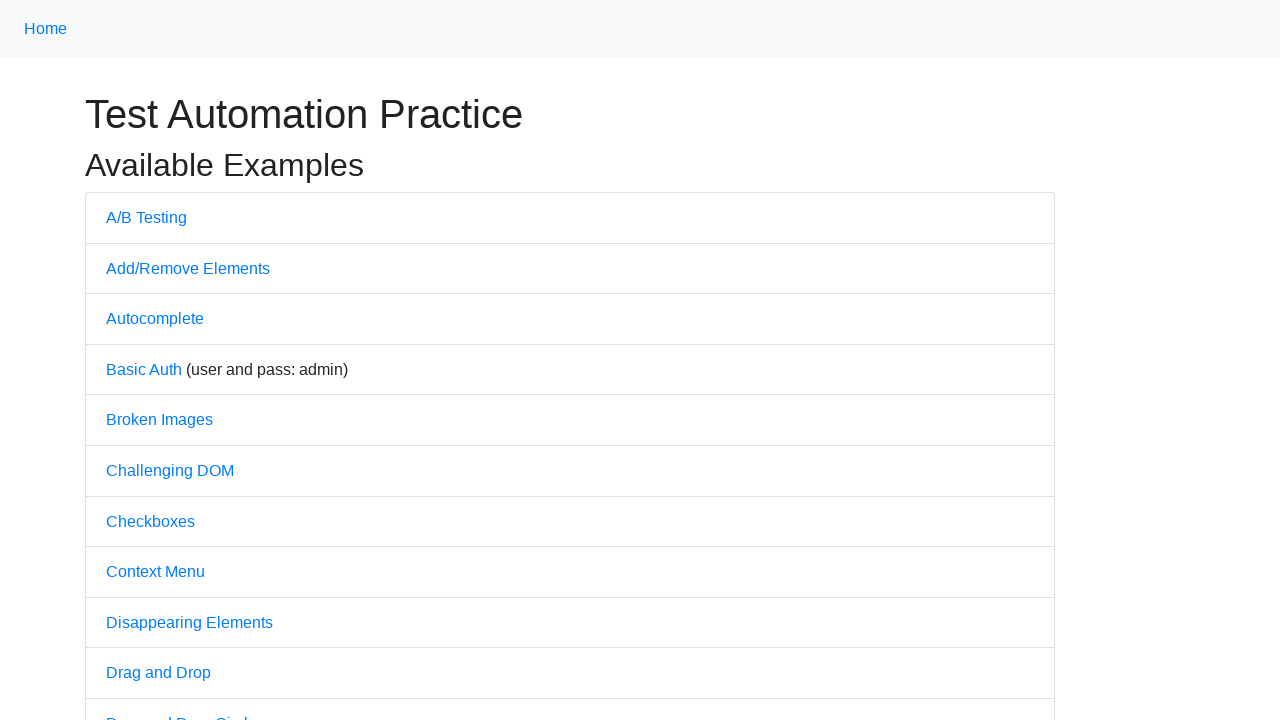

Located CYDEO link in footer
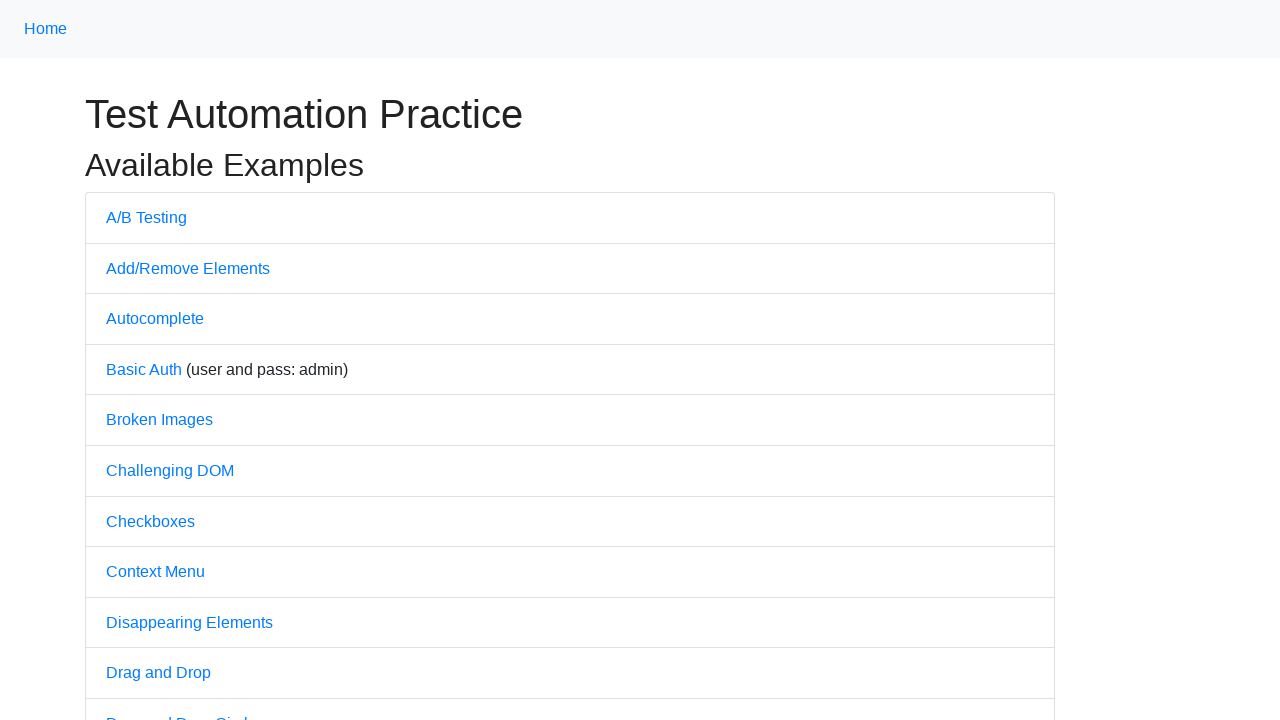

Scrolled down to bring CYDEO link into view
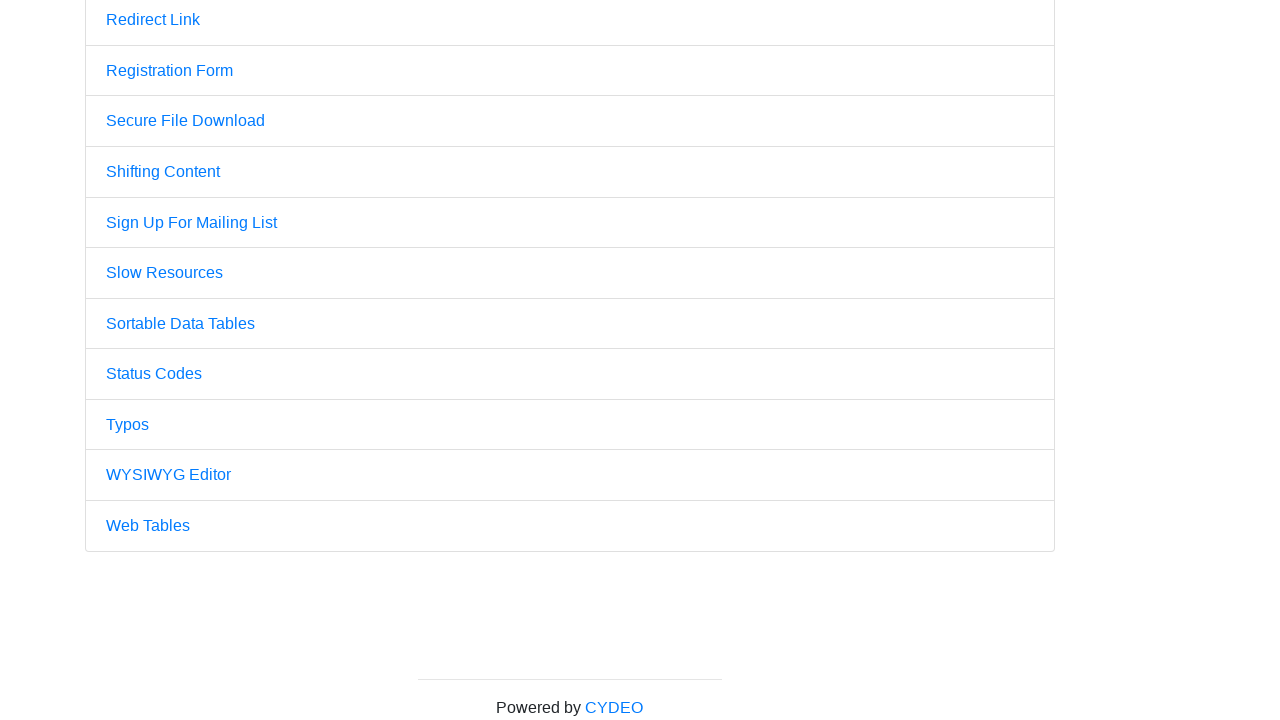

Hovered over CYDEO link at (614, 707) on a:has-text('CYDEO')
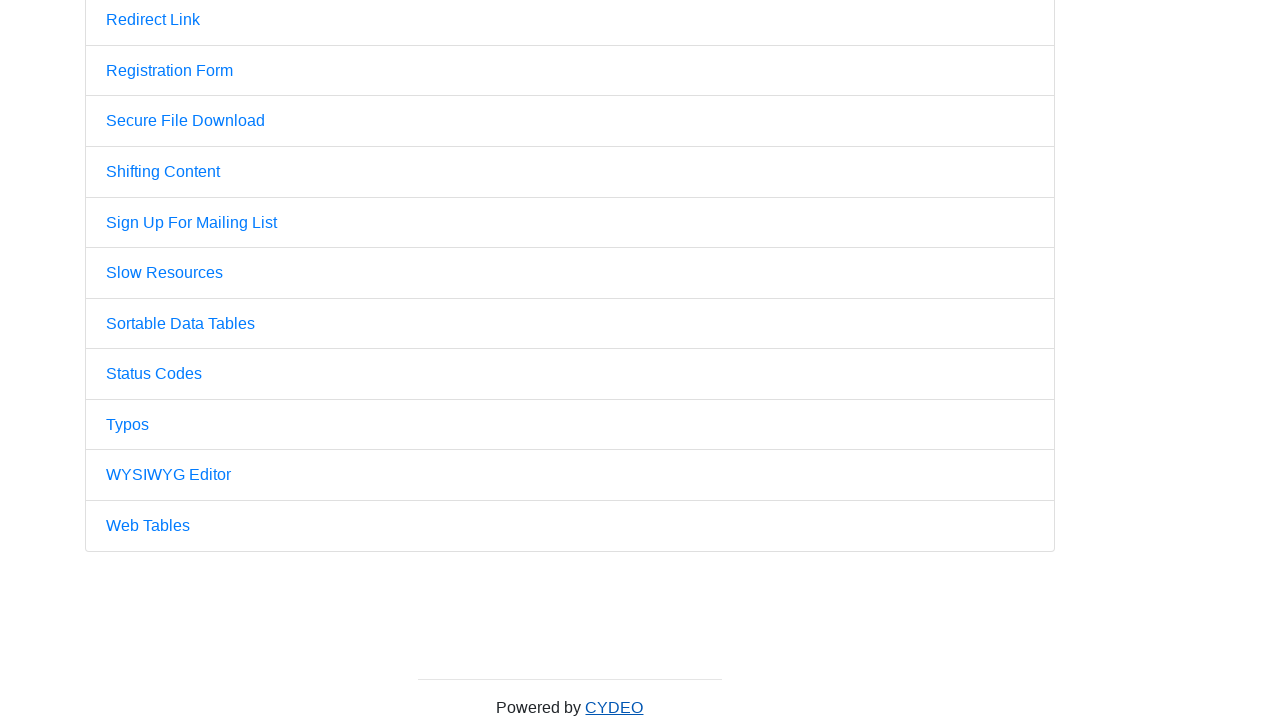

Pressed Page Up key to scroll back up
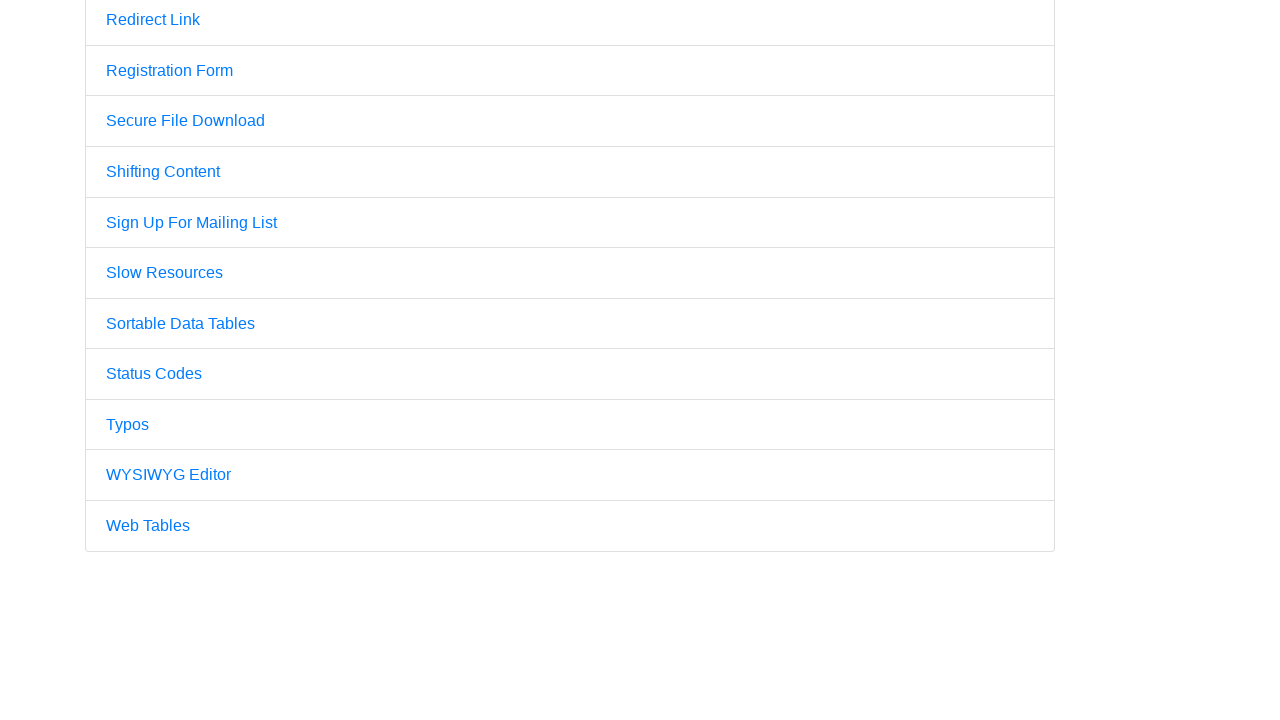

Pressed Page Up key again to scroll further up
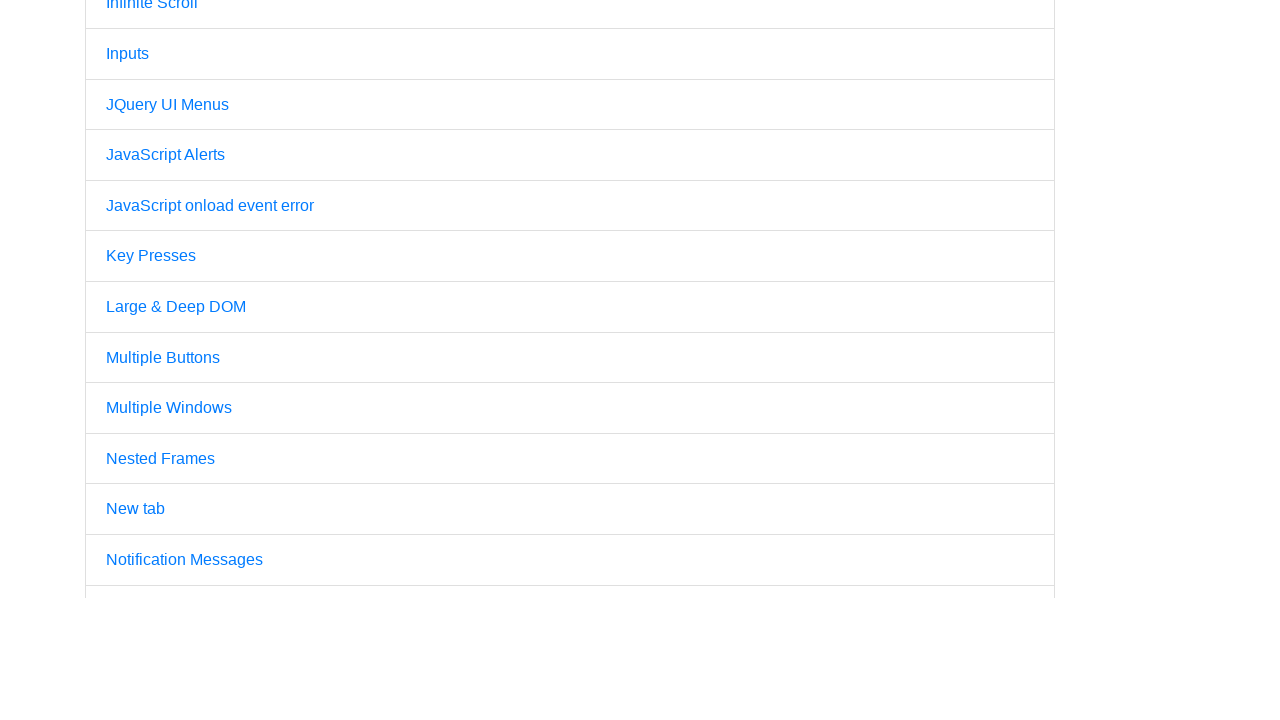

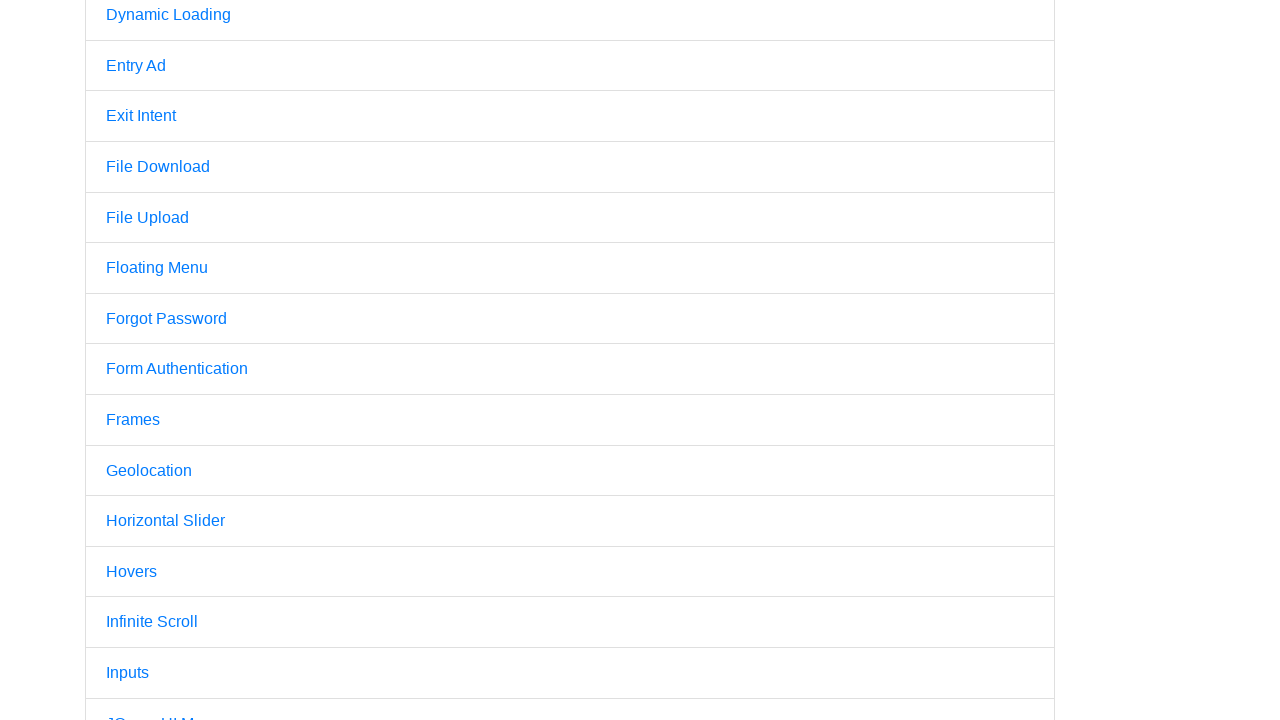